Tests iframe handling by switching between the main page and an embedded iframe, interacting with elements in both contexts including clicking menu items and navigation links.

Starting URL: https://www.globalsqa.com/demo-site/frames-and-windows/#iFrame

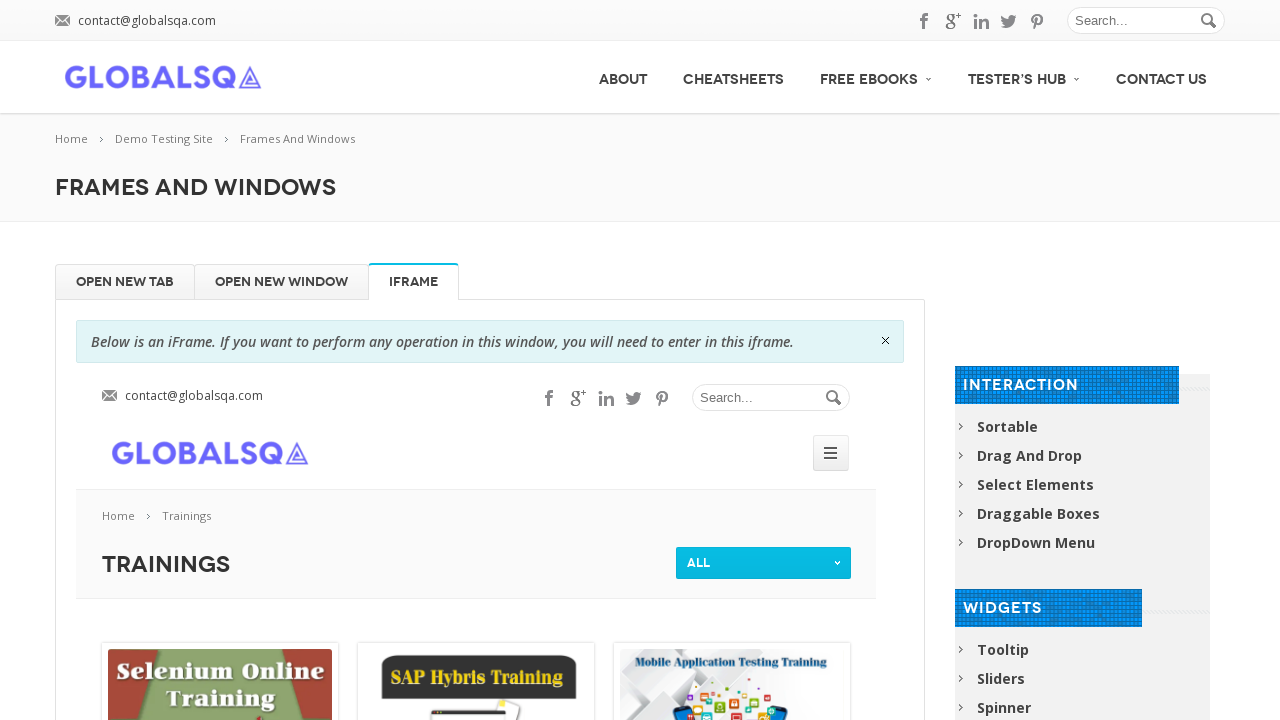

Main page heading loaded
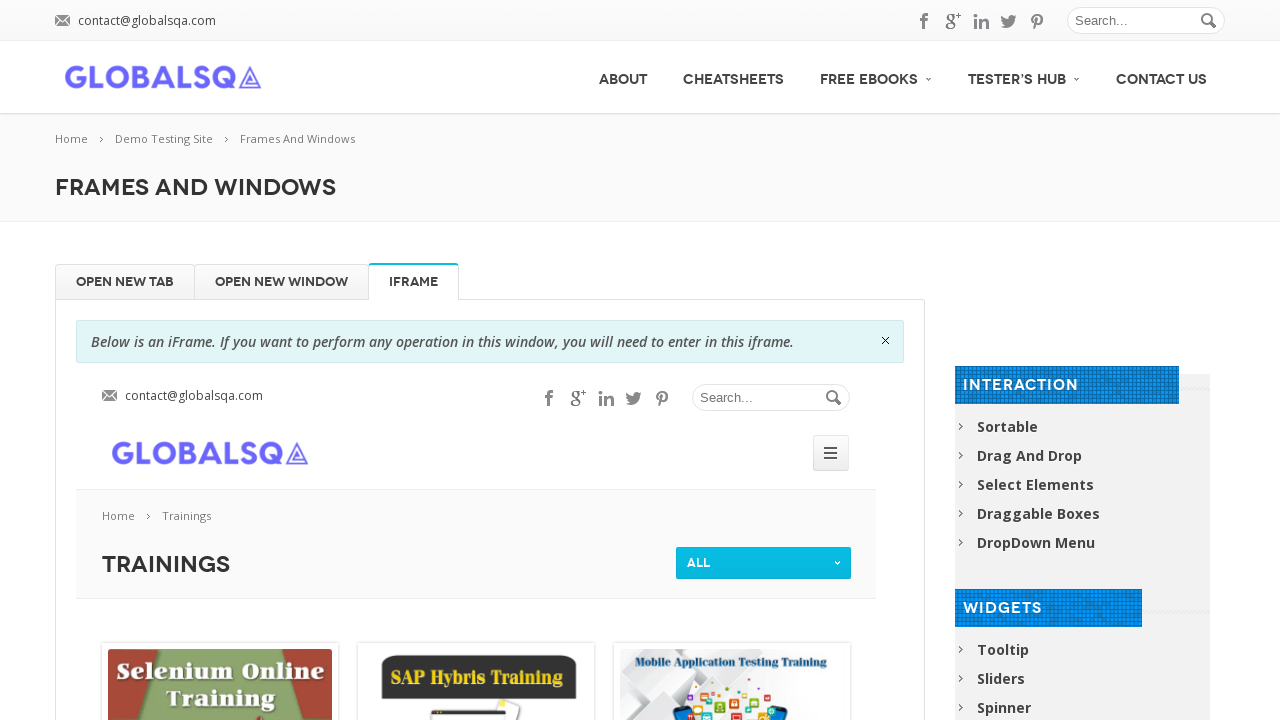

Located iframe with name 'globalSqa'
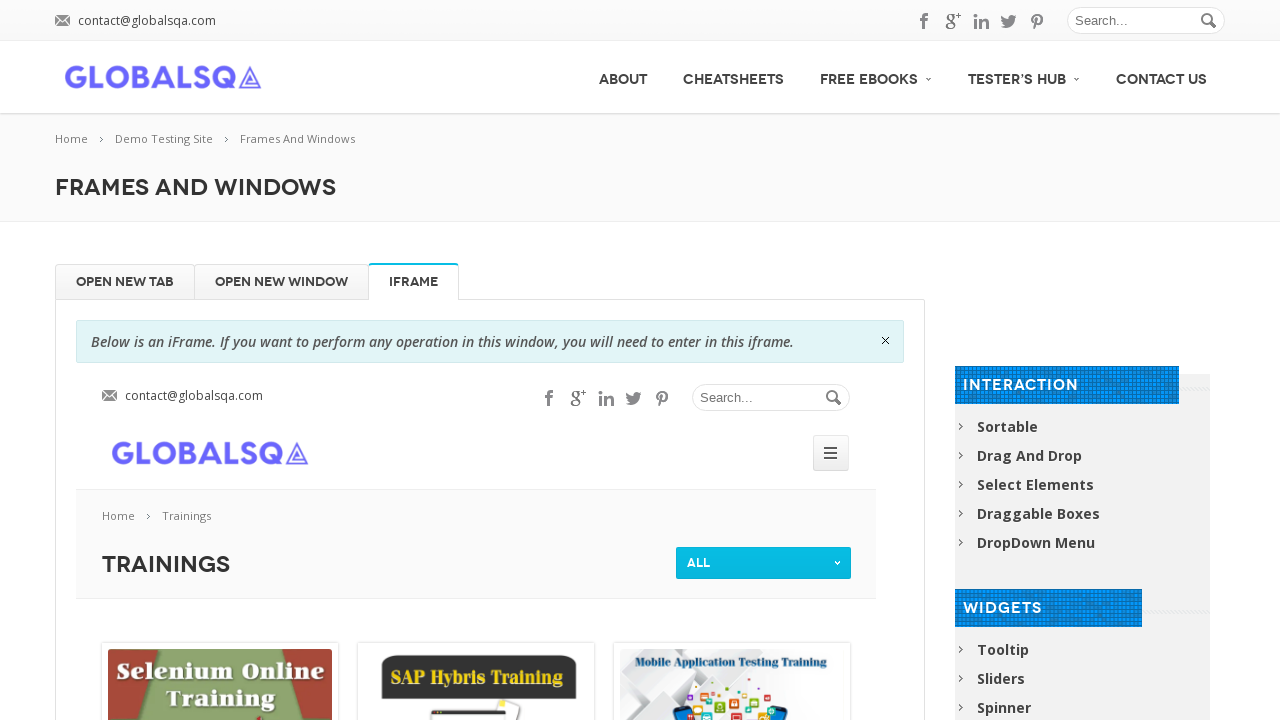

iframe heading became visible
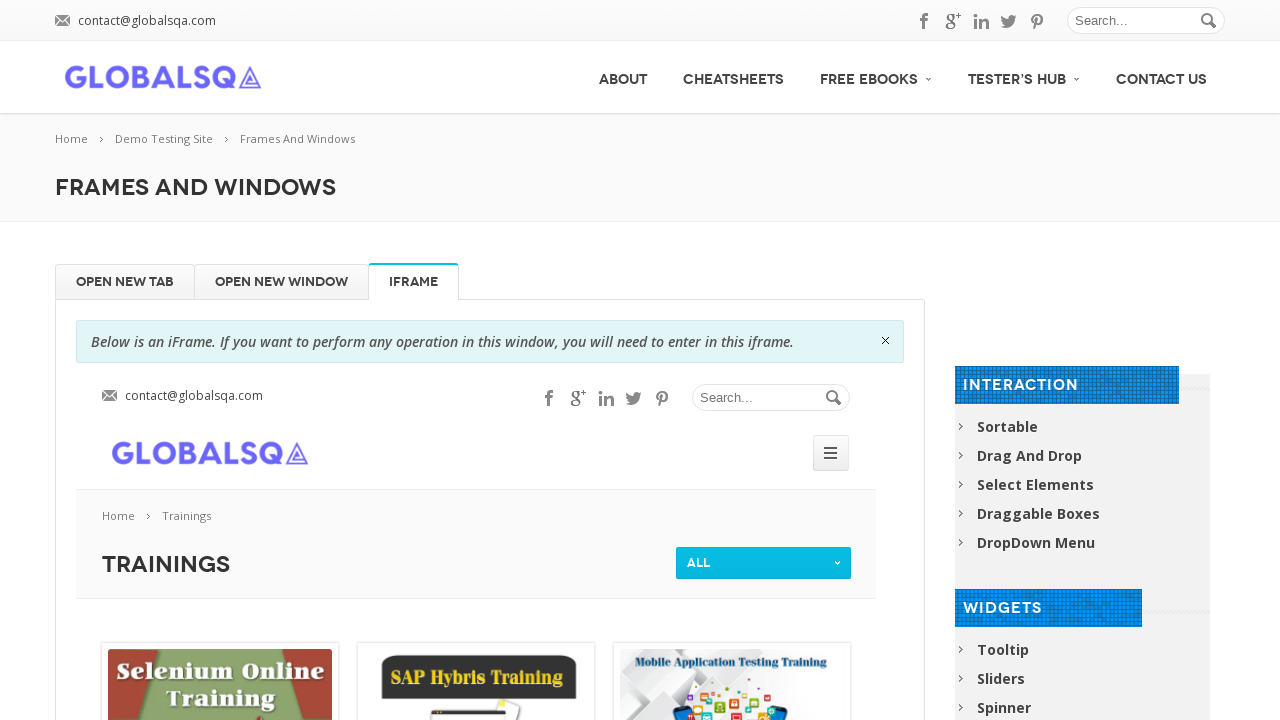

Clicked mobile menu toggler in iframe at (831, 453) on iframe[name='globalSqa'] >> internal:control=enter-frame >> xpath=//div[@id='mob
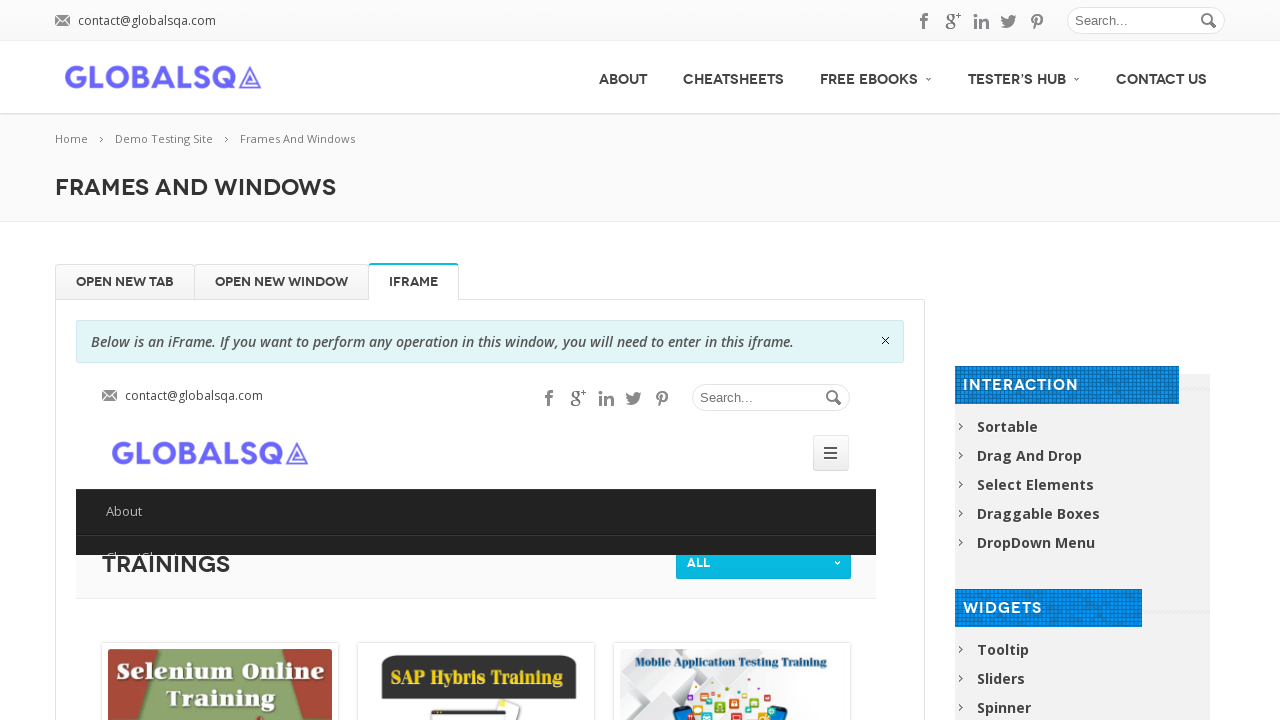

Waited 1000ms for menu to appear
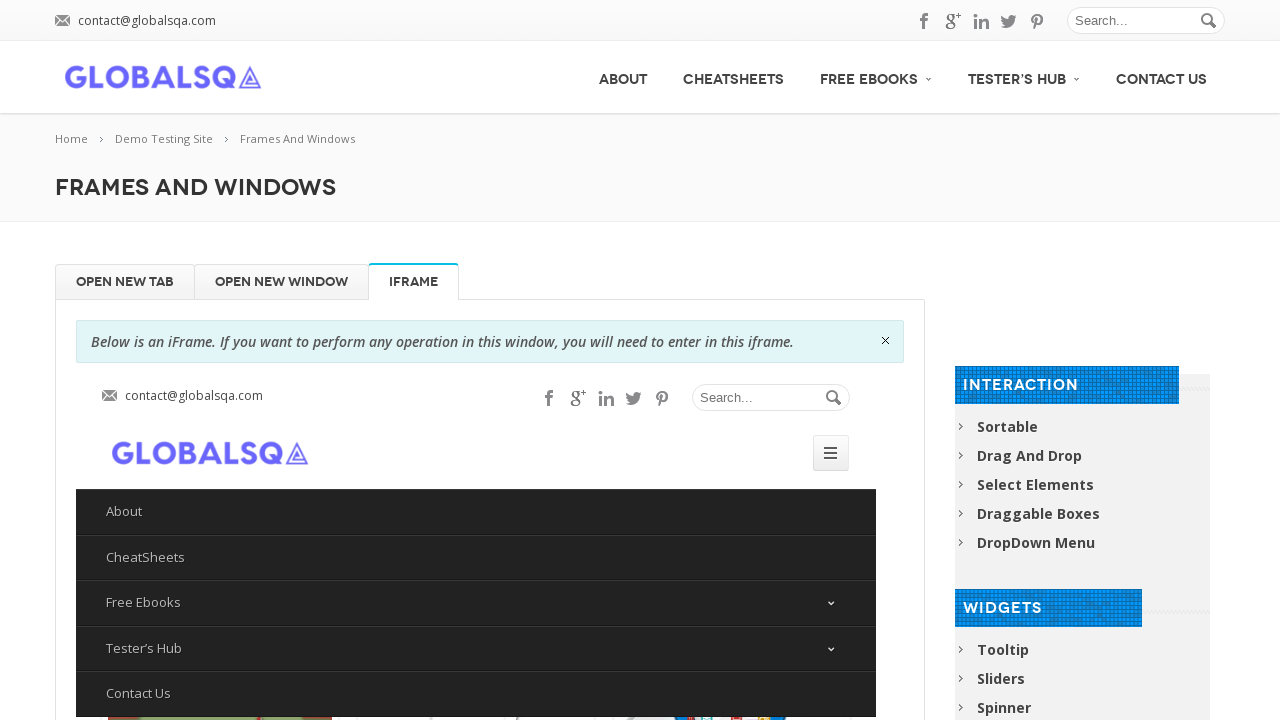

Clicked CheatSheets menu item in iframe at (476, 557) on iframe[name='globalSqa'] >> internal:control=enter-frame >> xpath=//div[@id='mob
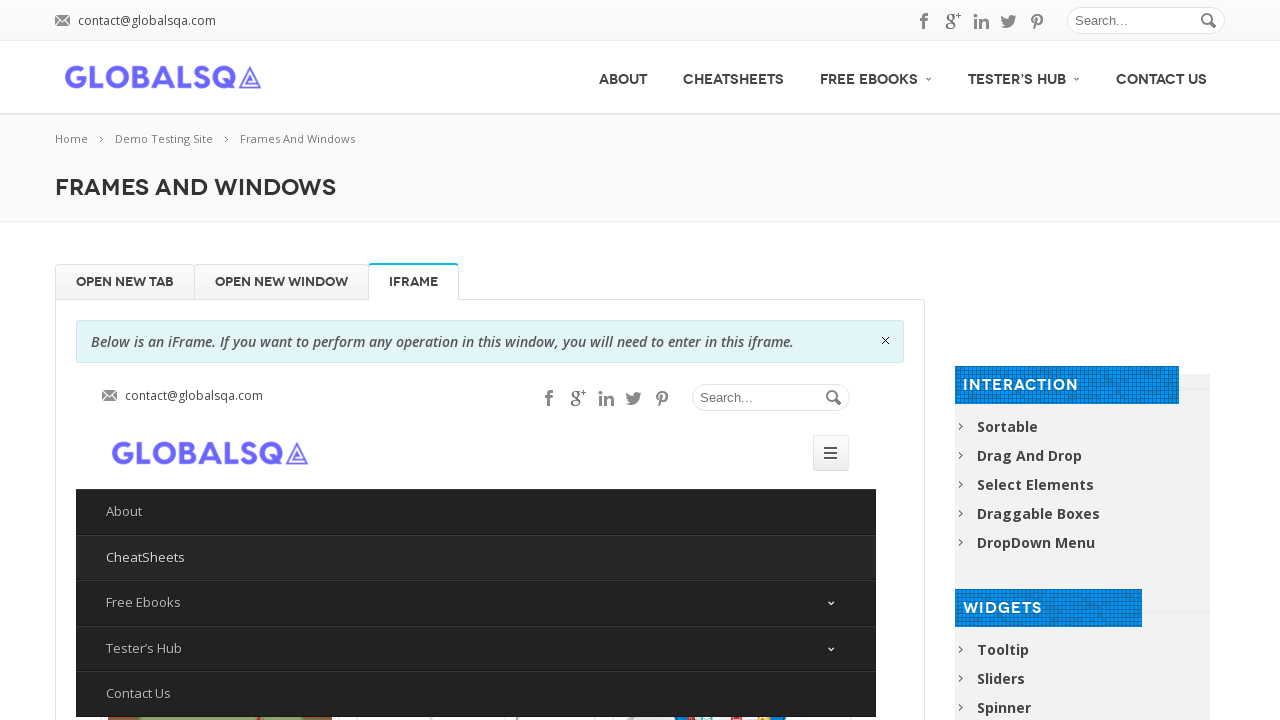

Waited 1000ms for navigation to complete
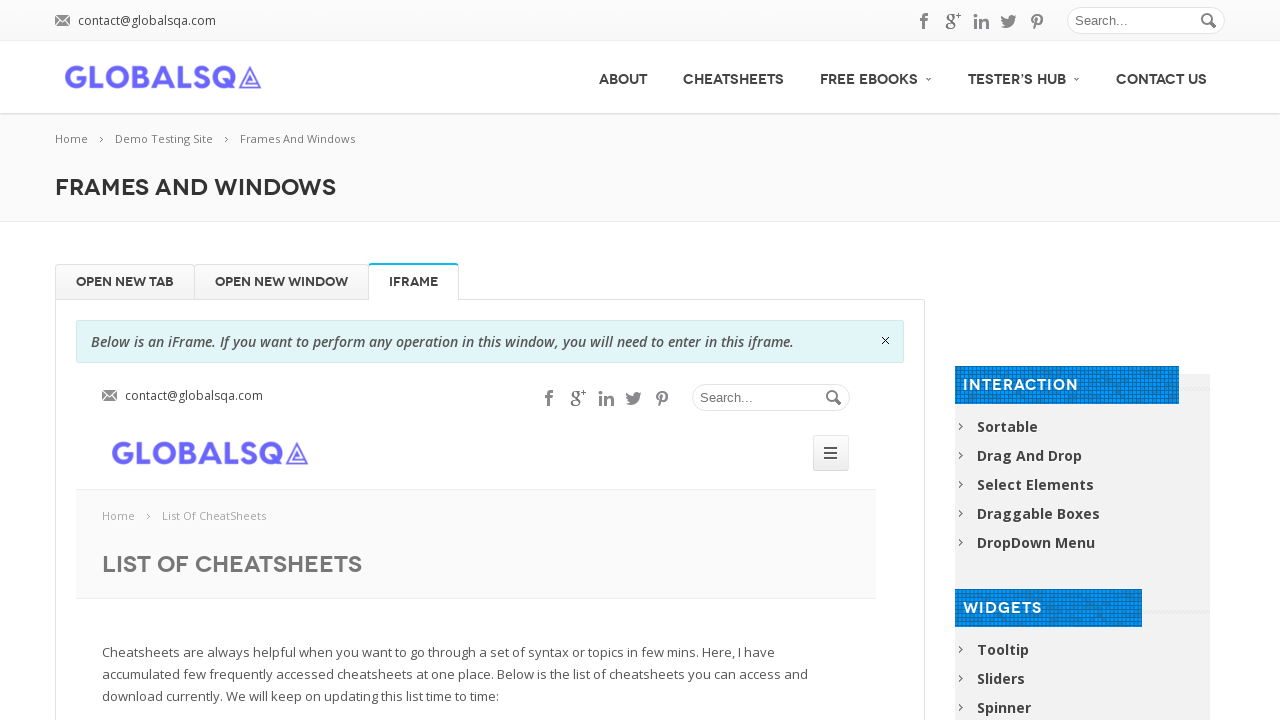

Clicked Free Ebooks menu item on main page at (876, 76) on xpath=//div[@id='menu']//a[text()='Free Ebooks']
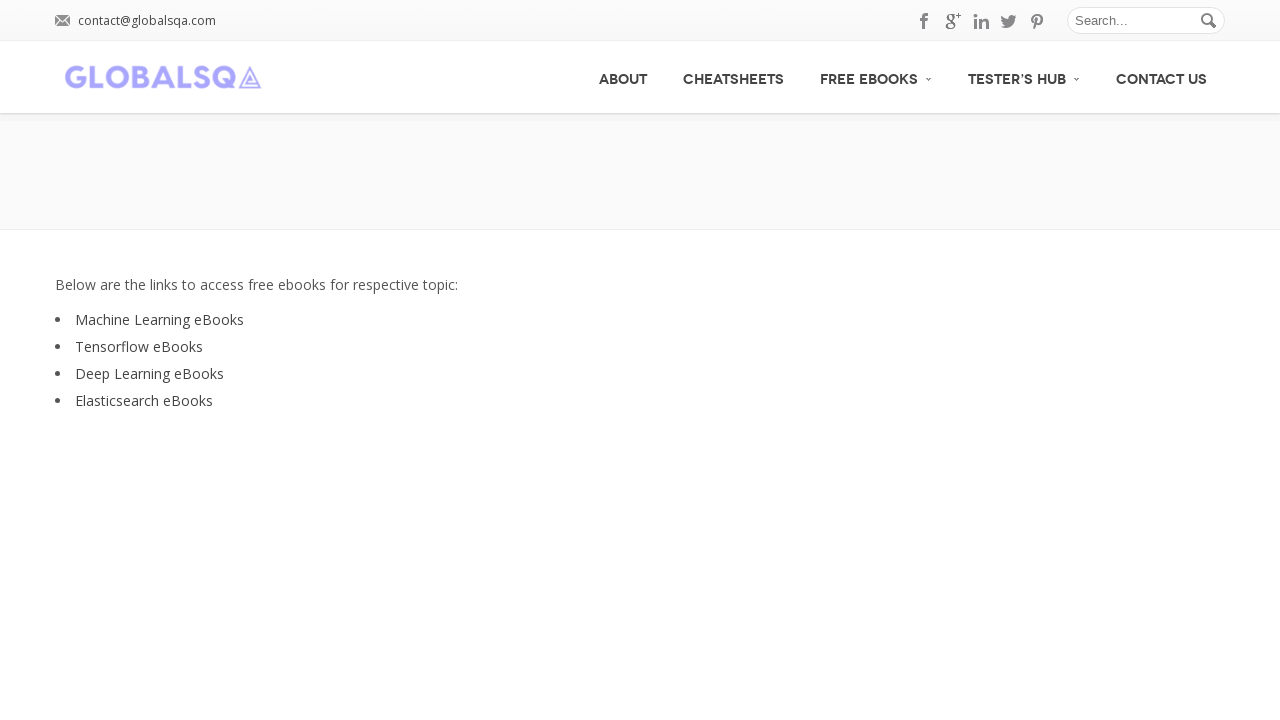

Page navigation completed (networkidle state reached)
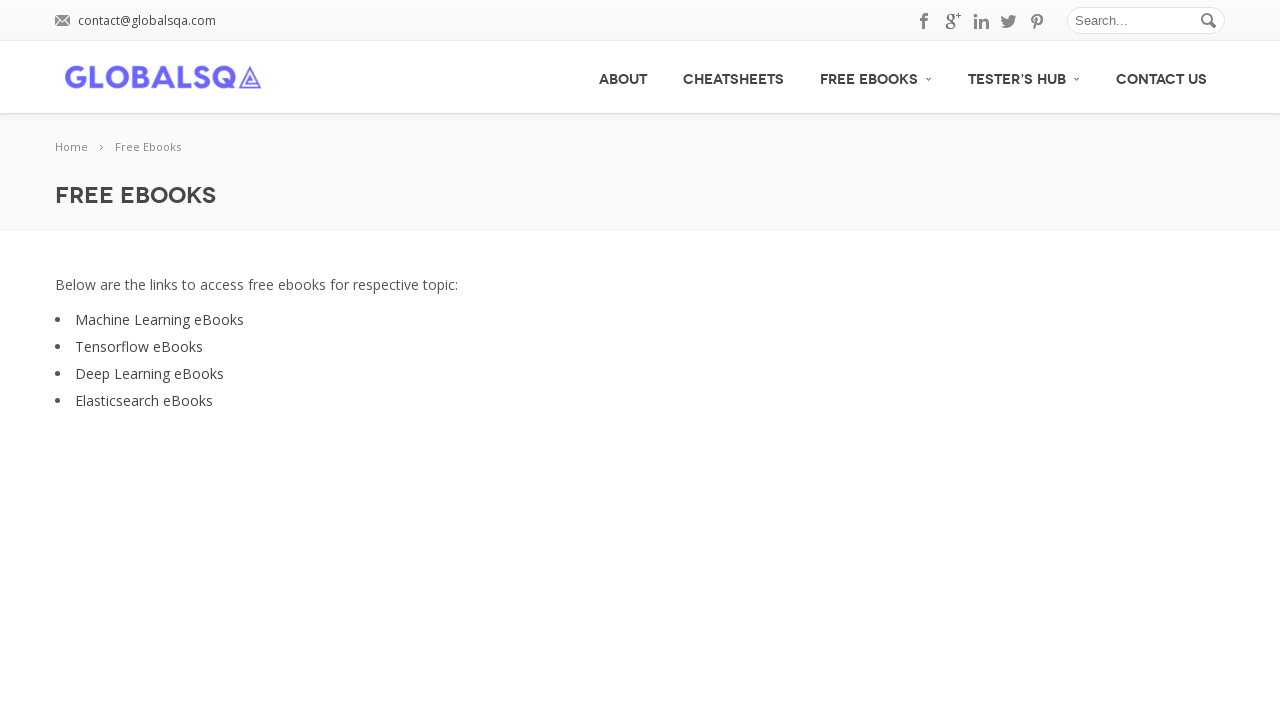

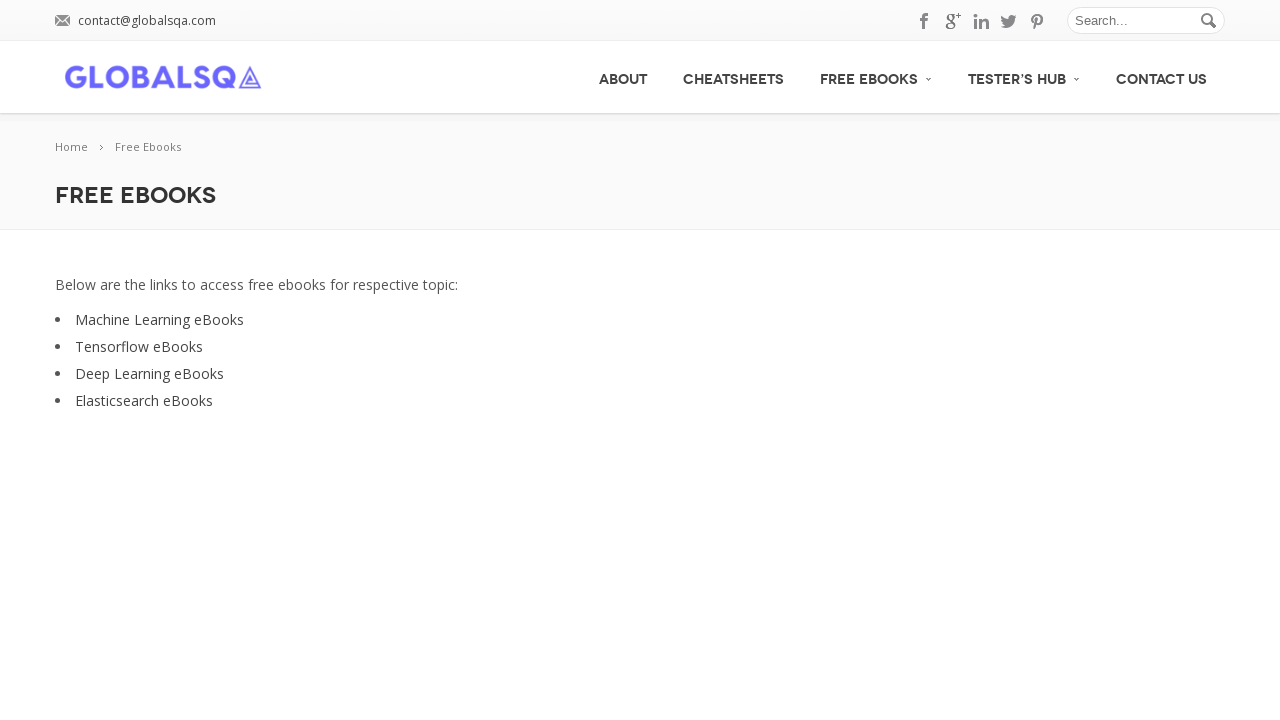